Tests JavaScript prompt box functionality by clicking a button to trigger a prompt, entering text, accepting it, then triggering another prompt and dismissing it.

Starting URL: https://www.hyrtutorials.com/p/alertsdemo.html

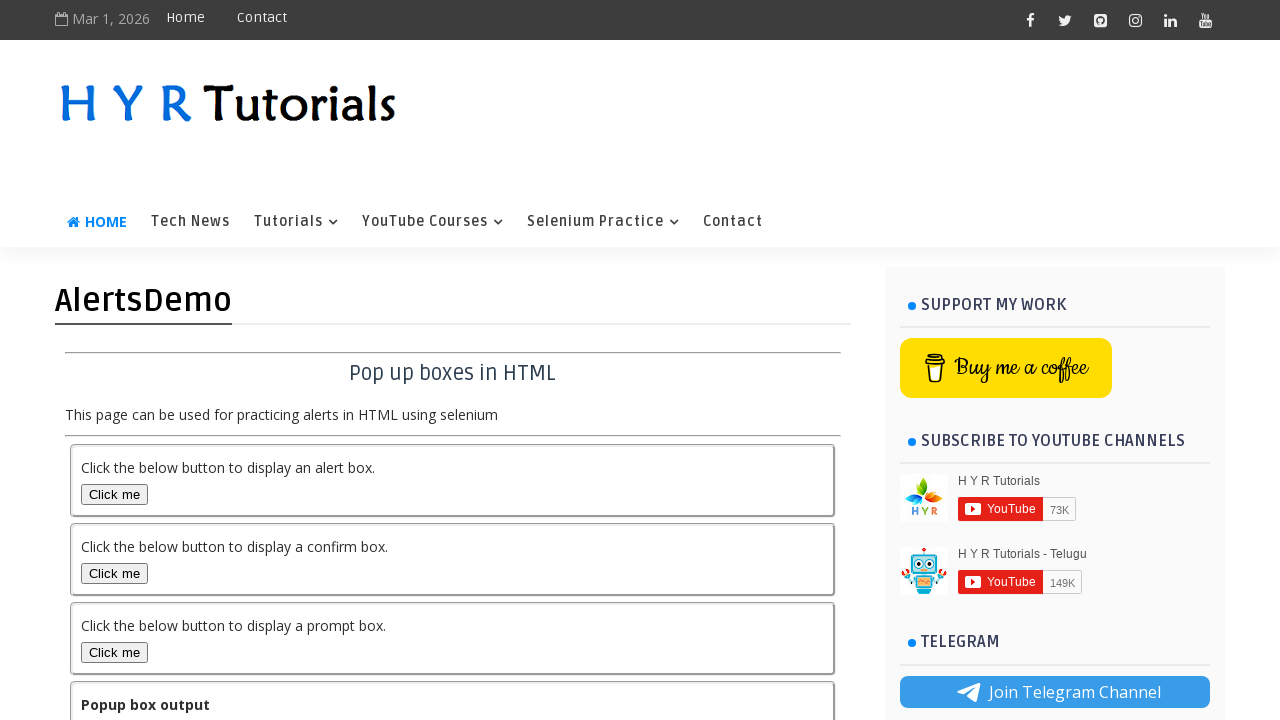

Waited for prompt box button to load
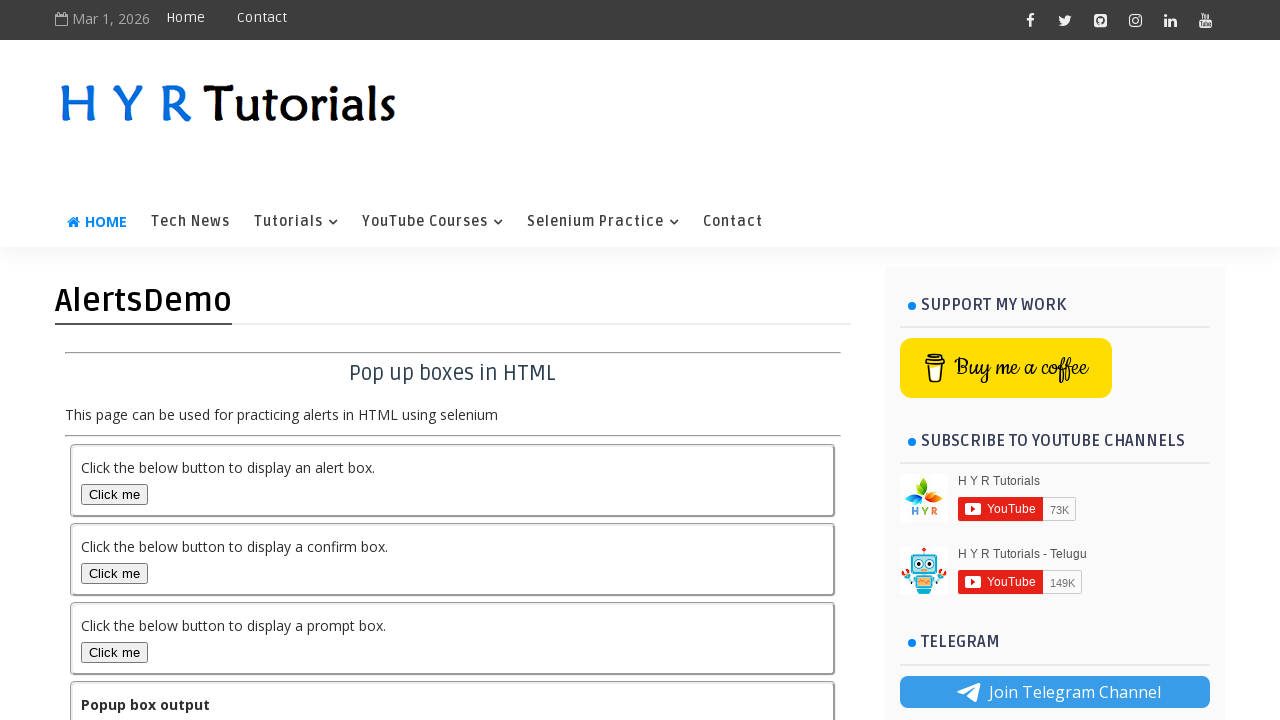

Clicked prompt box button to trigger first prompt at (114, 652) on #promptBox
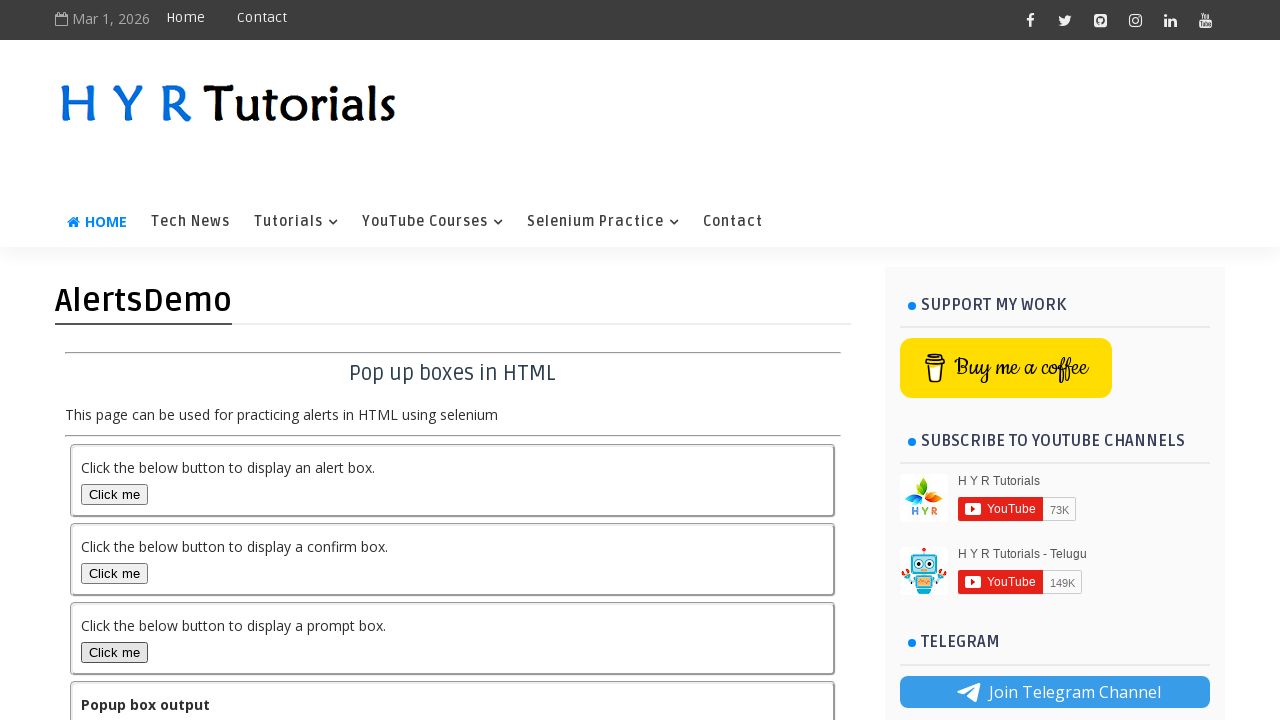

Set up dialog handler for prompt acceptance
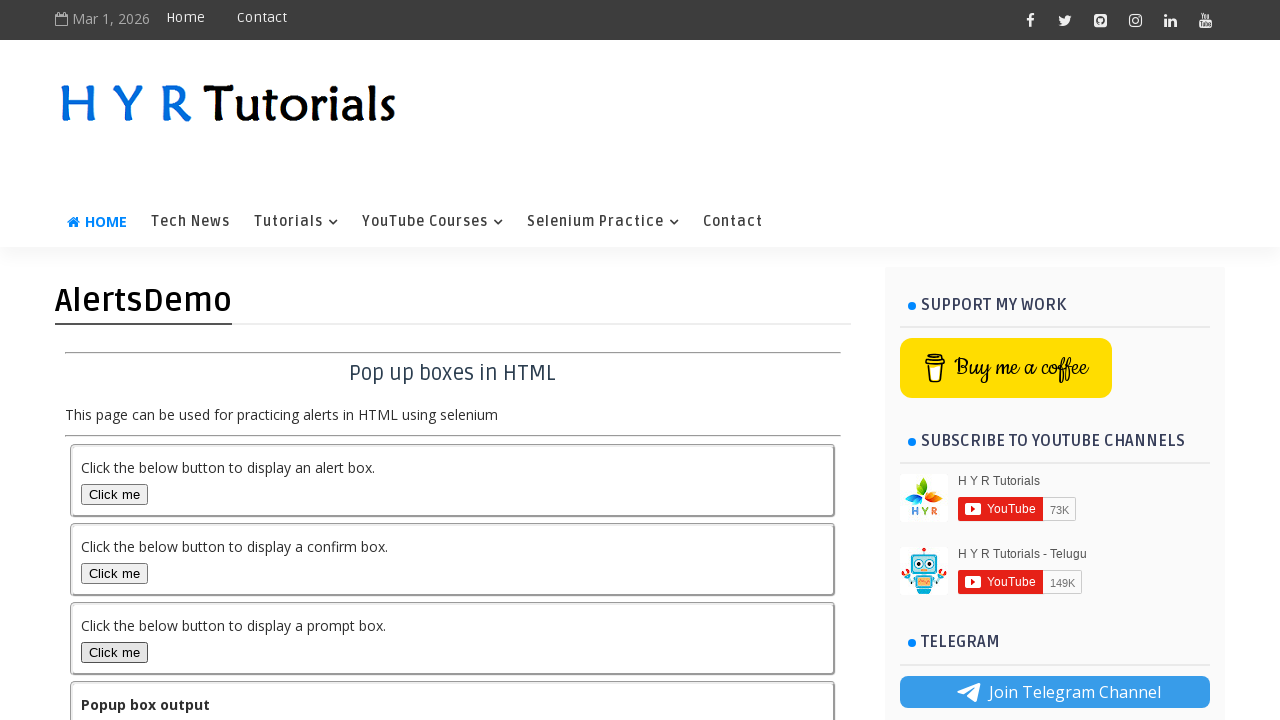

Registered handler for first prompt dialog
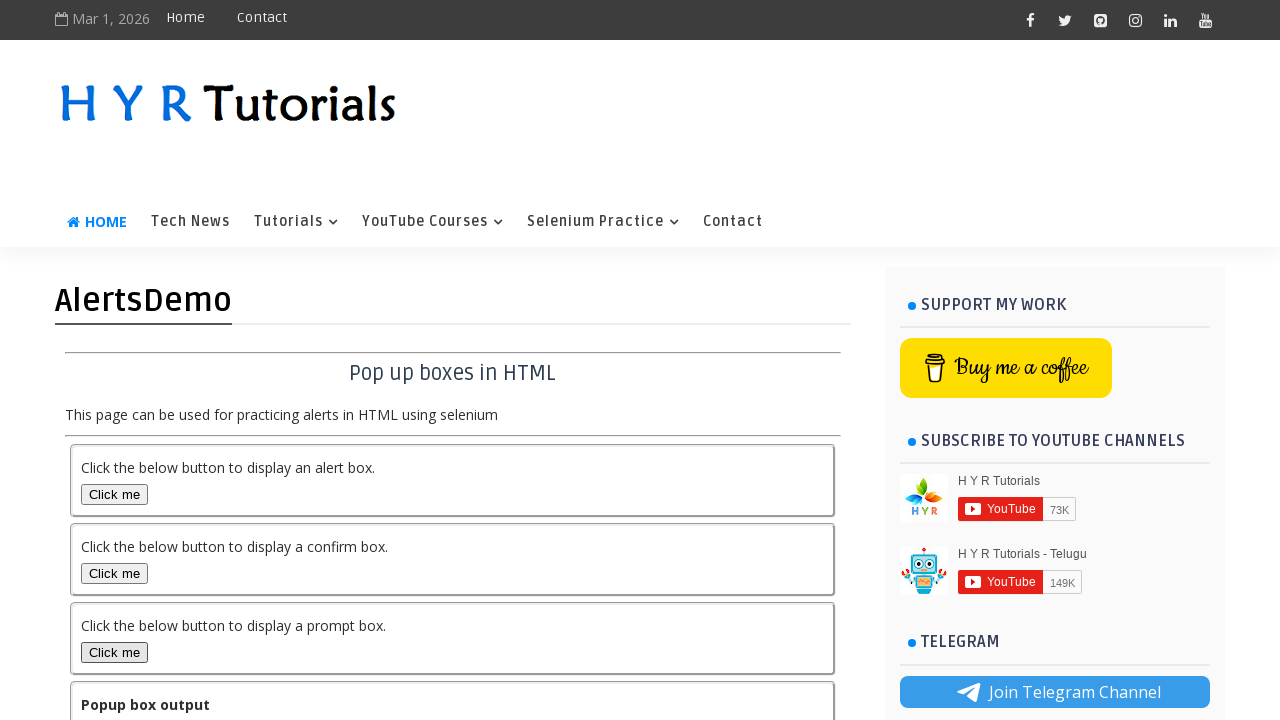

Clicked prompt box button and accepted first prompt with text 'HYR' at (114, 652) on #promptBox
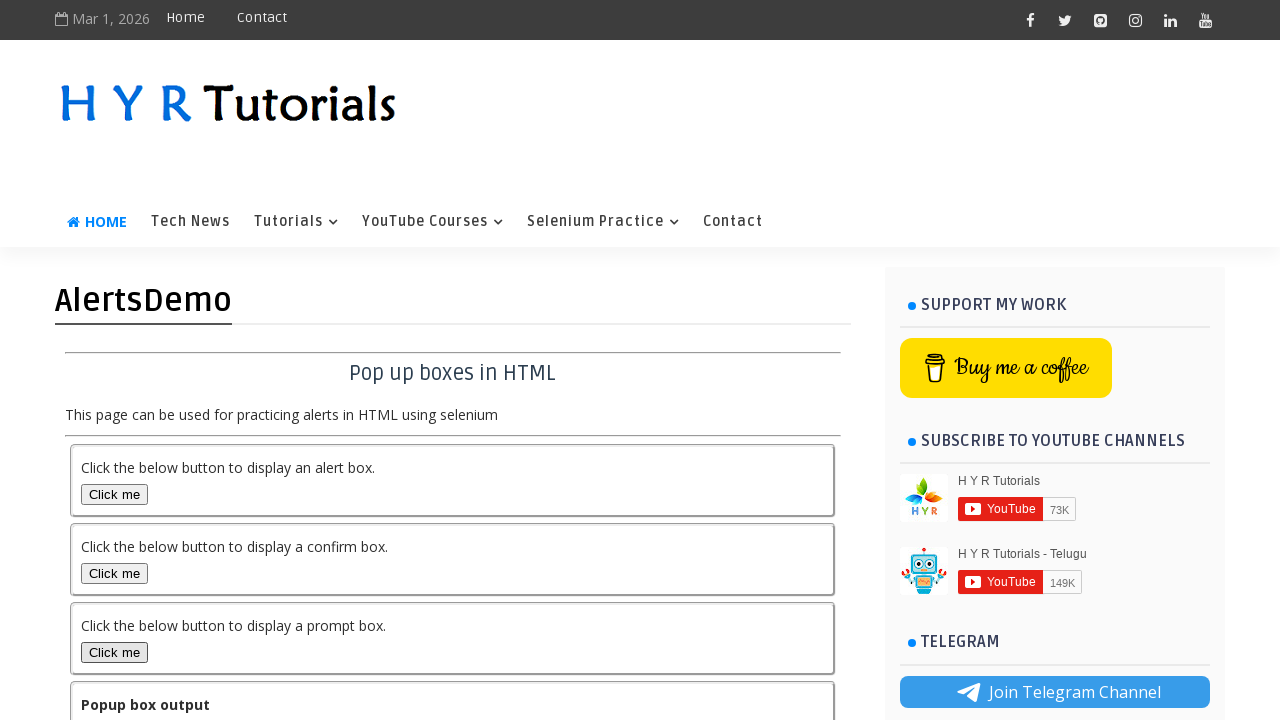

Waited for output to update after first prompt
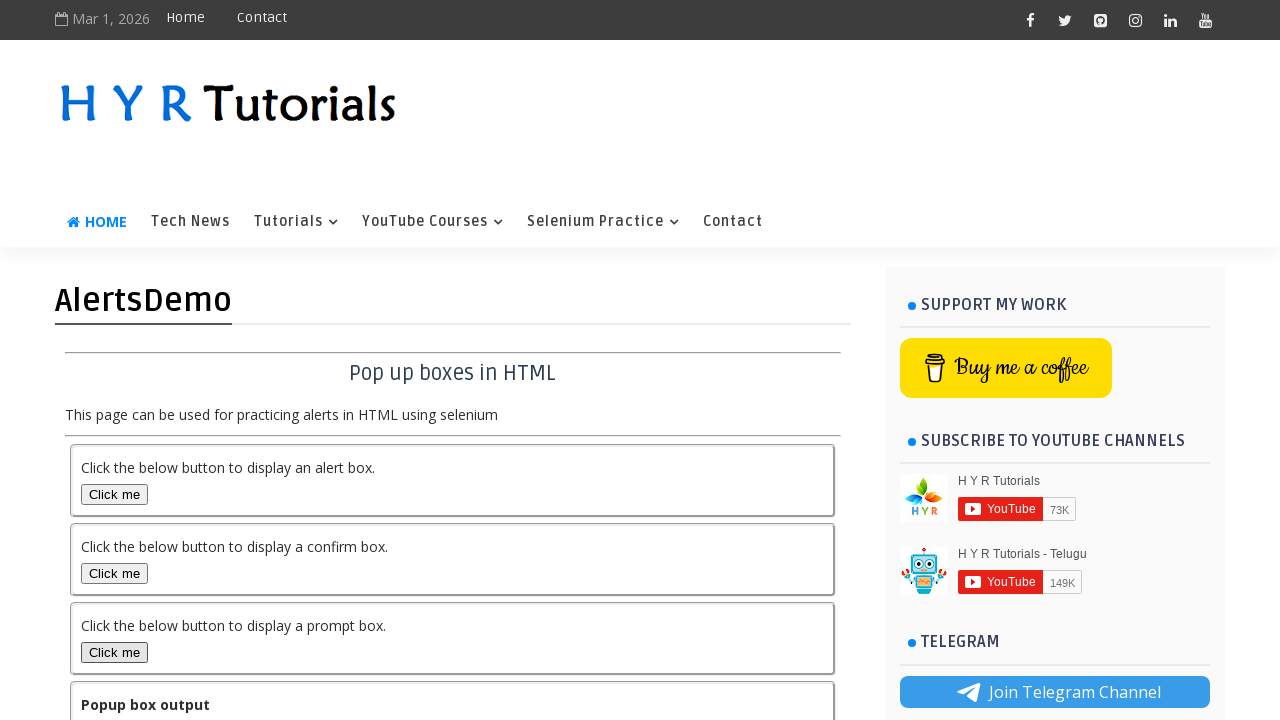

Registered handler to dismiss second prompt dialog
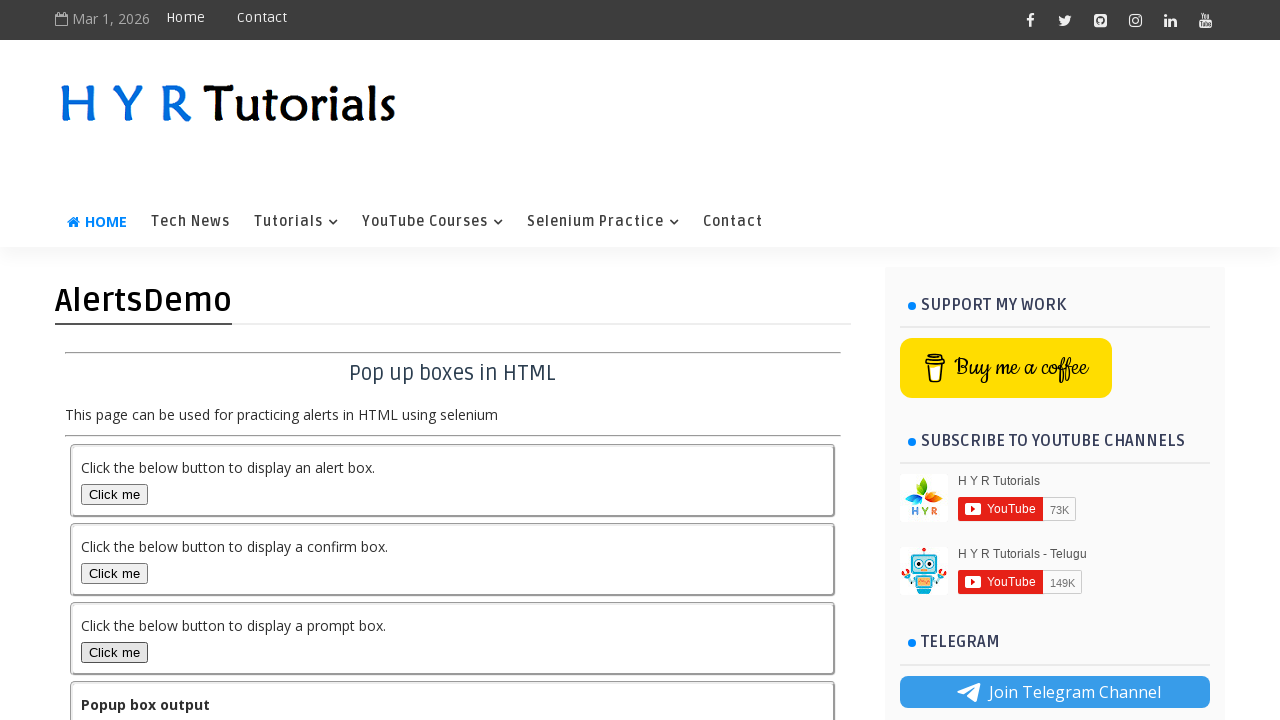

Clicked prompt box button and dismissed second prompt at (114, 652) on #promptBox
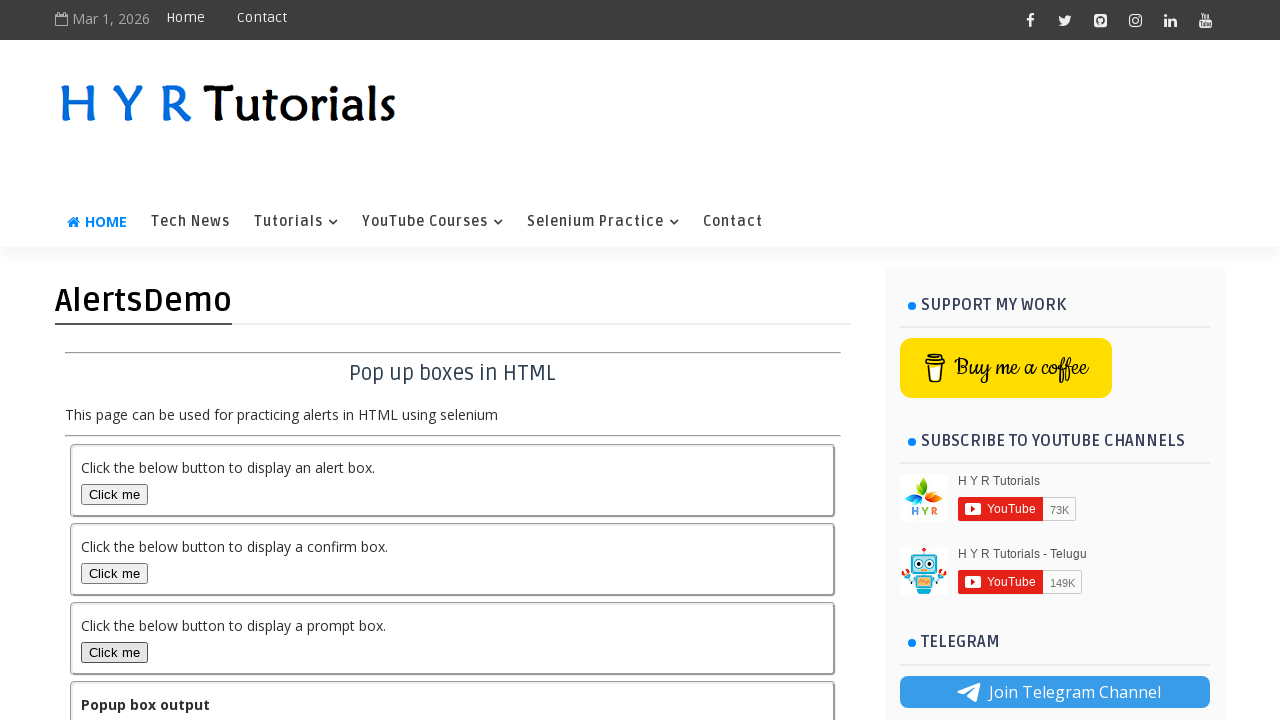

Verified output element is present after dismissing second prompt
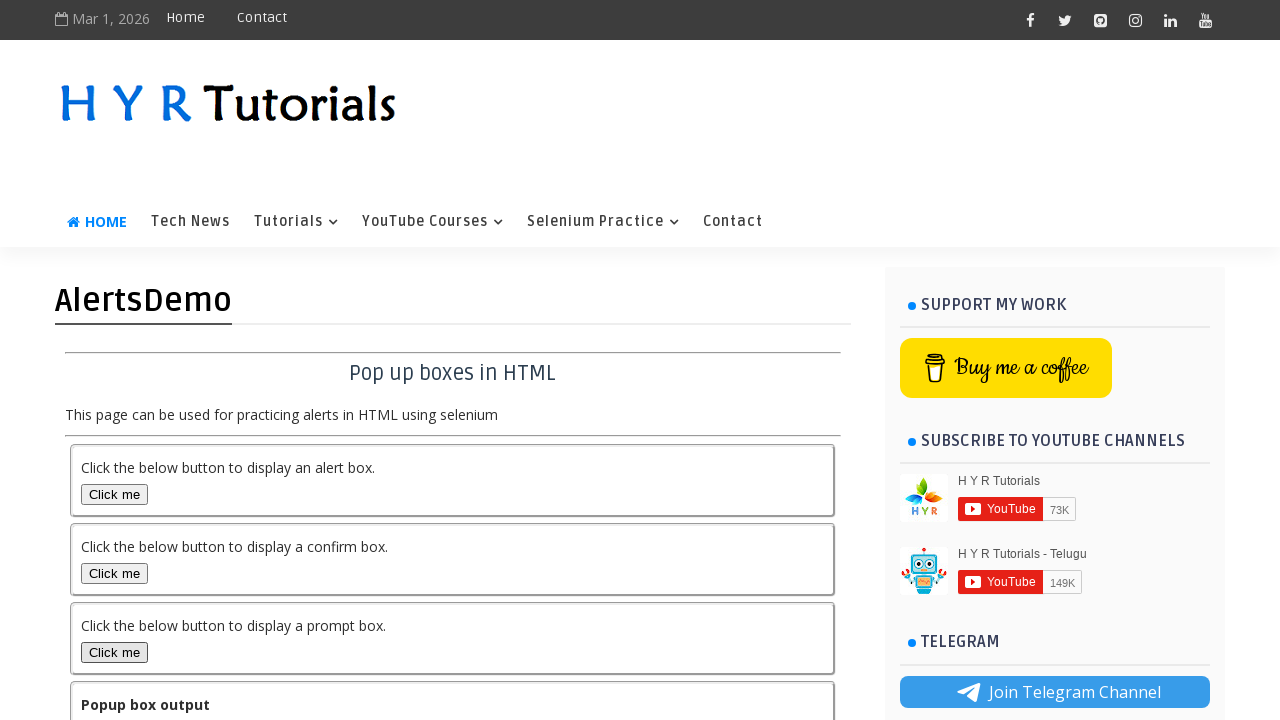

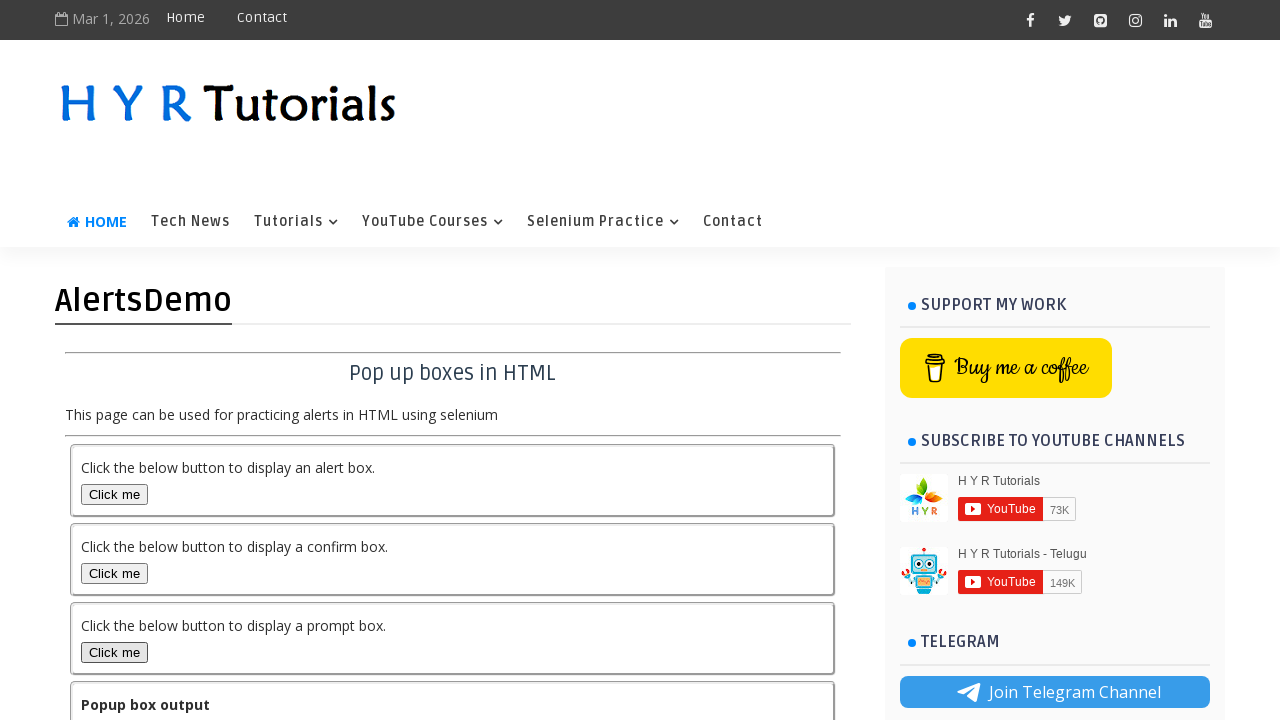